Tests double-click functionality by performing a double-click action on a clickable element

Starting URL: https://skill-test.net/mouse-double-click

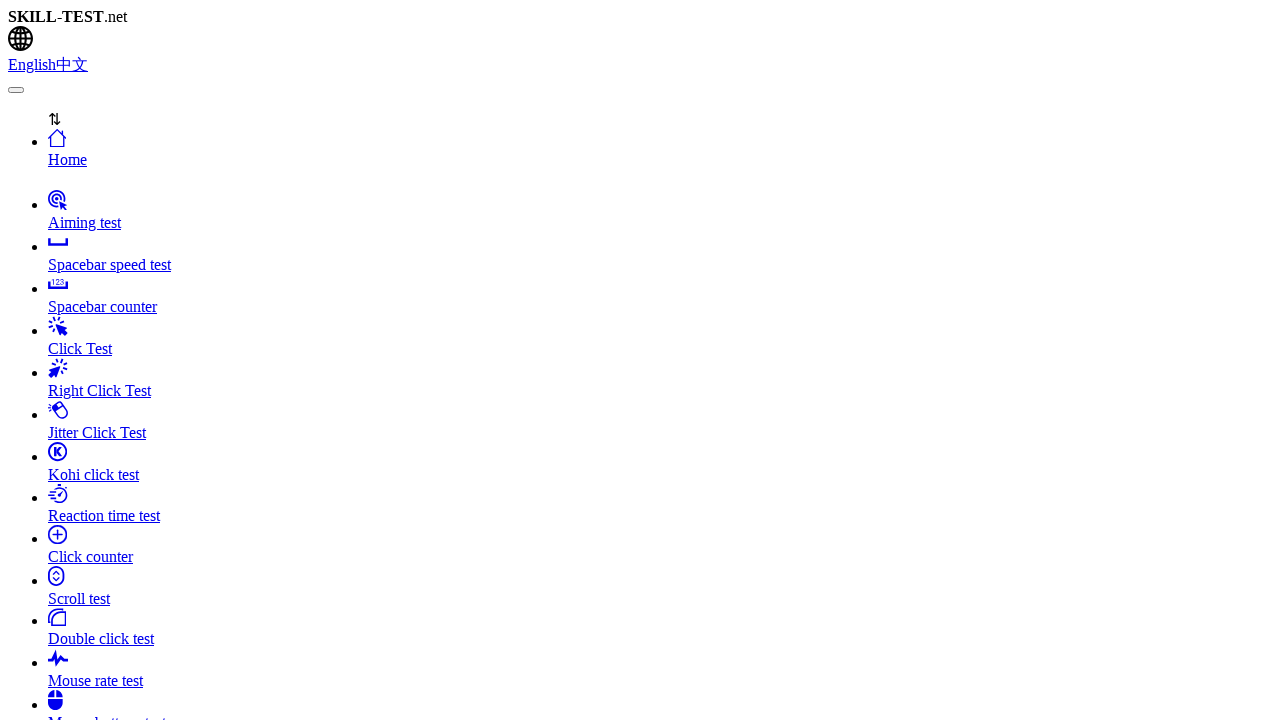

Navigated to double-click test page
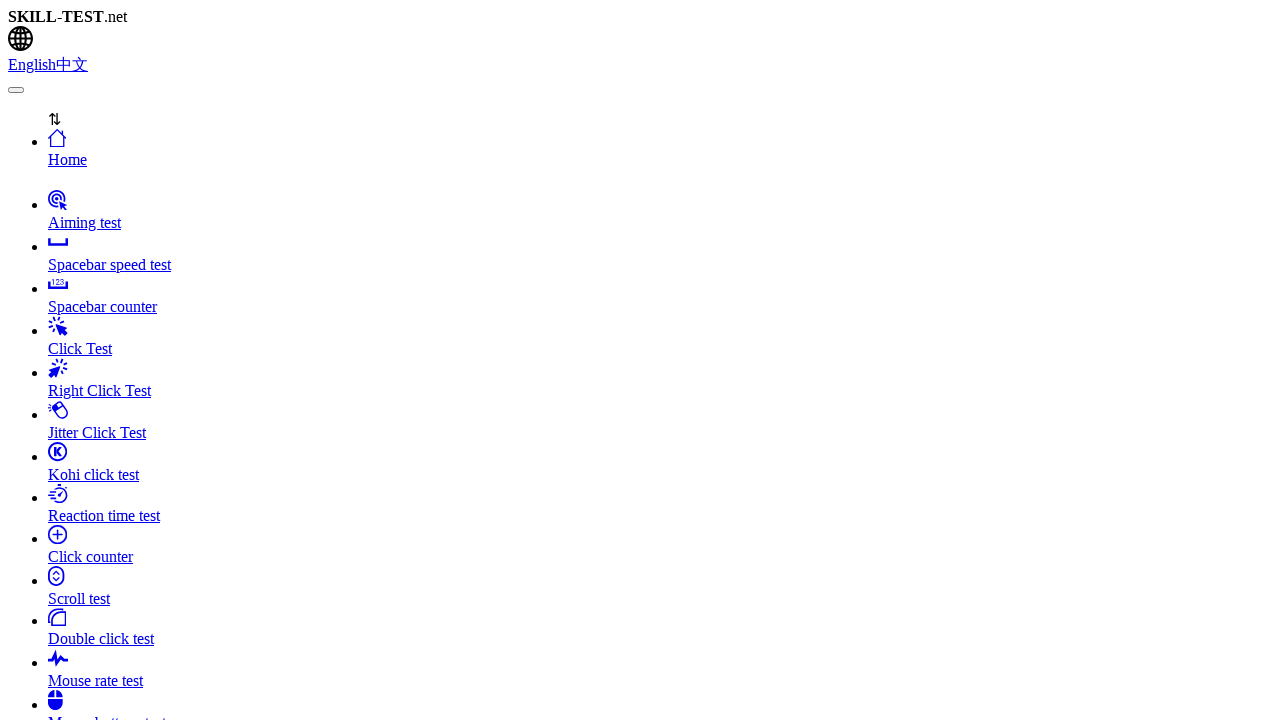

Performed double-click action on clicker element at (640, 360) on #clicker
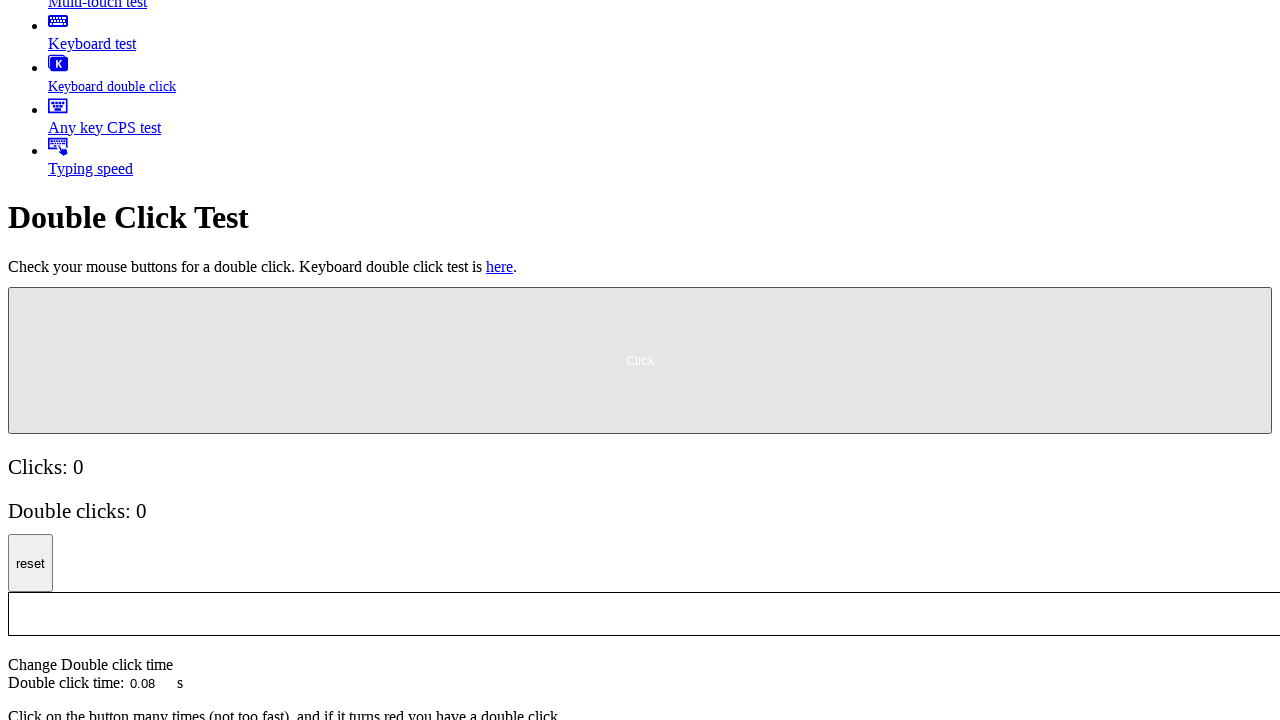

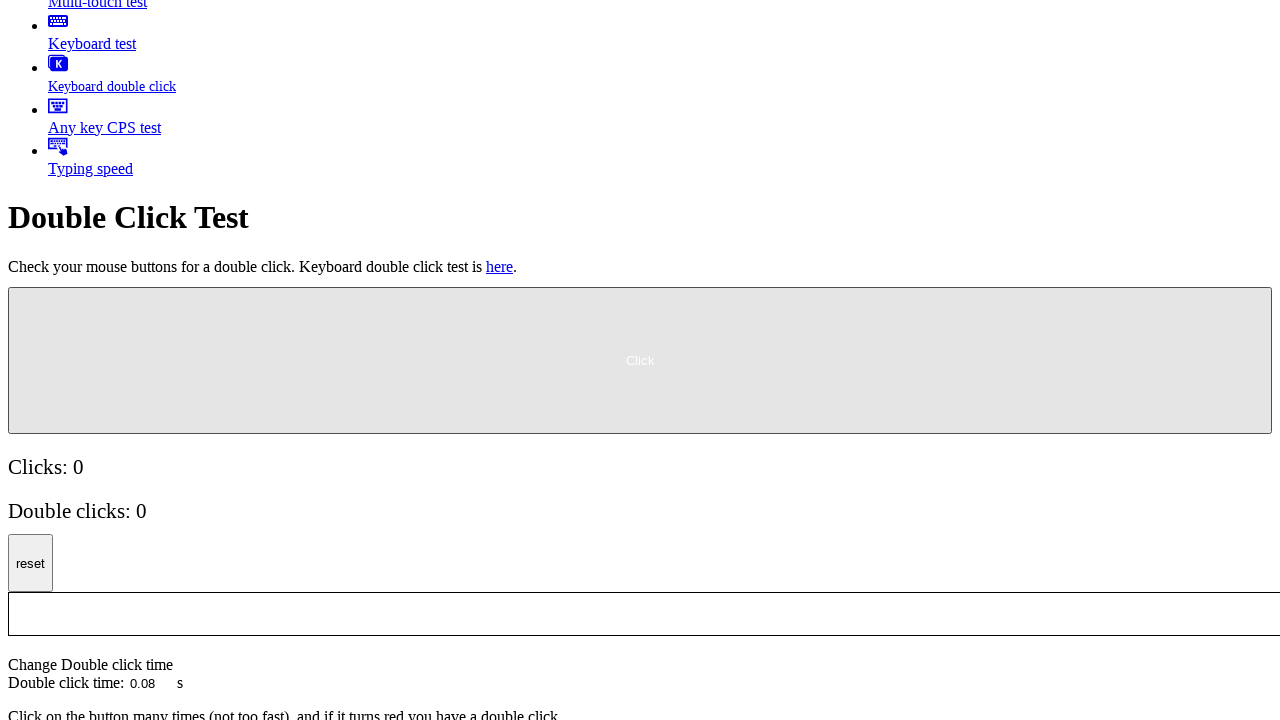